Tests Browse Languages page by navigating to M section and finding MySQL as last entry

Starting URL: http://www.99-bottles-of-beer.net/

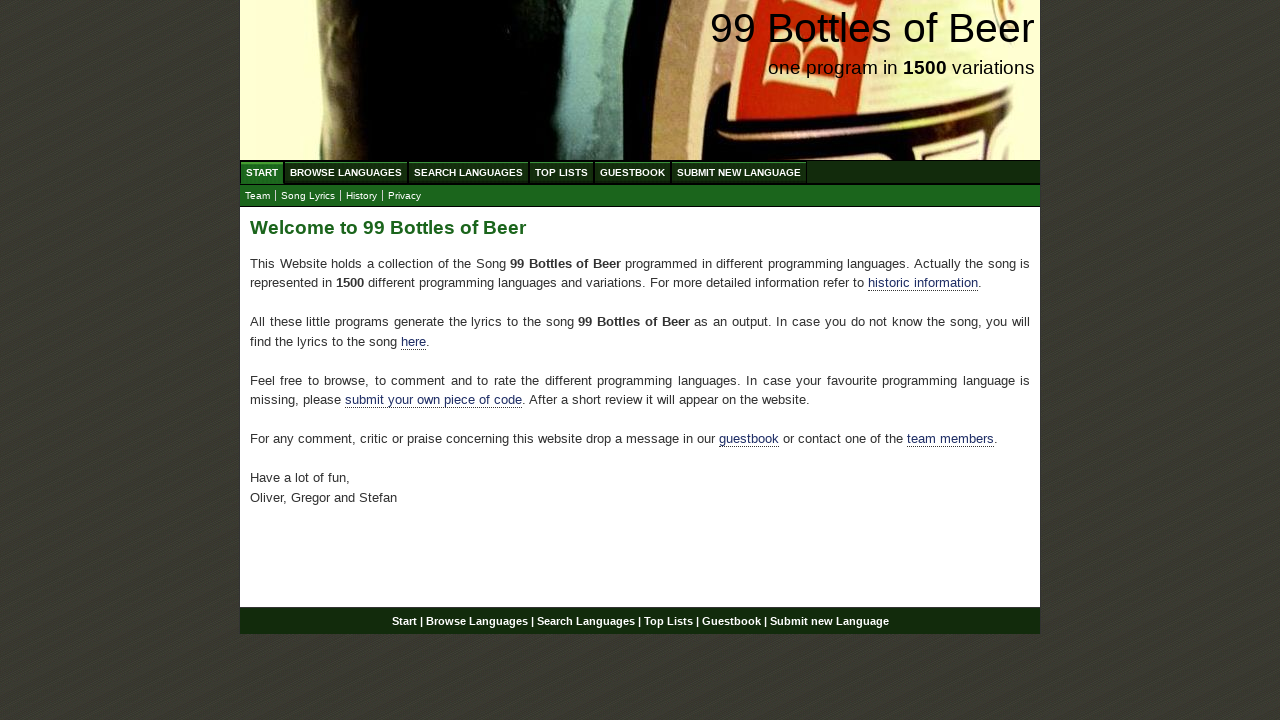

Clicked on Browse Languages link at (346, 172) on #menu li a[href='/abc.html']
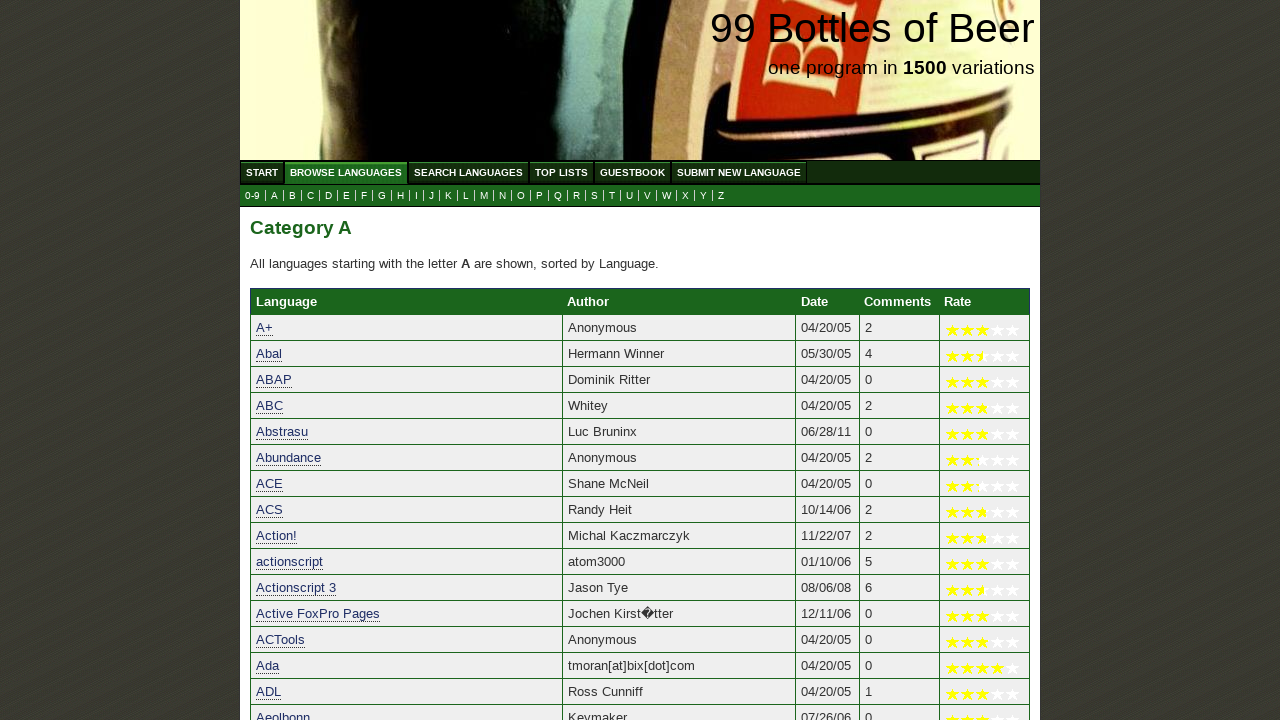

Clicked on M section link at (484, 196) on a[href='m.html']
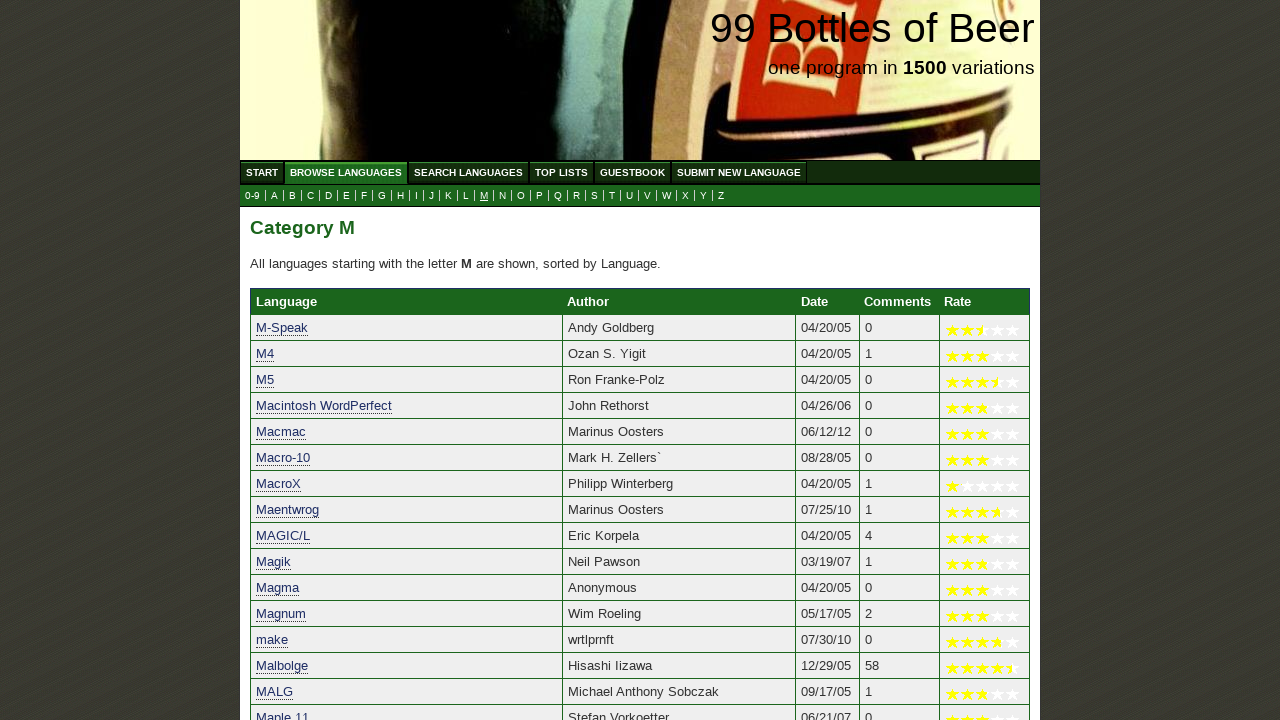

Table loaded and last entry in M section is visible
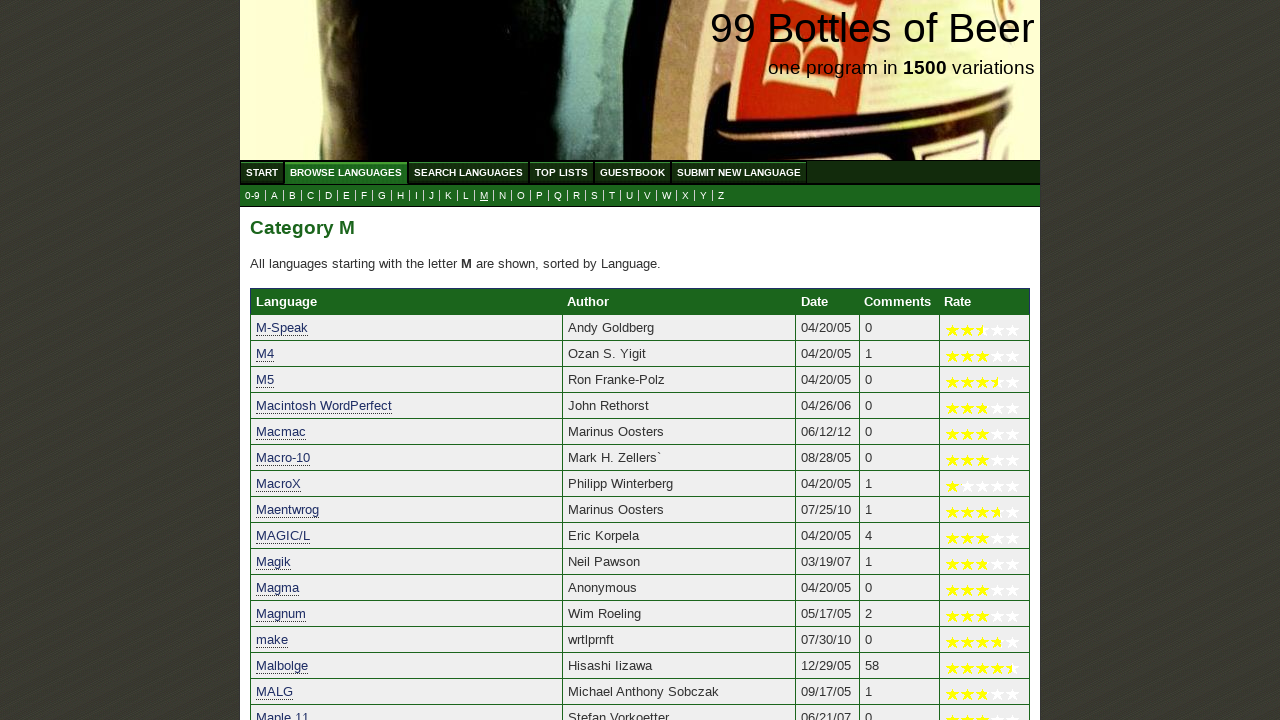

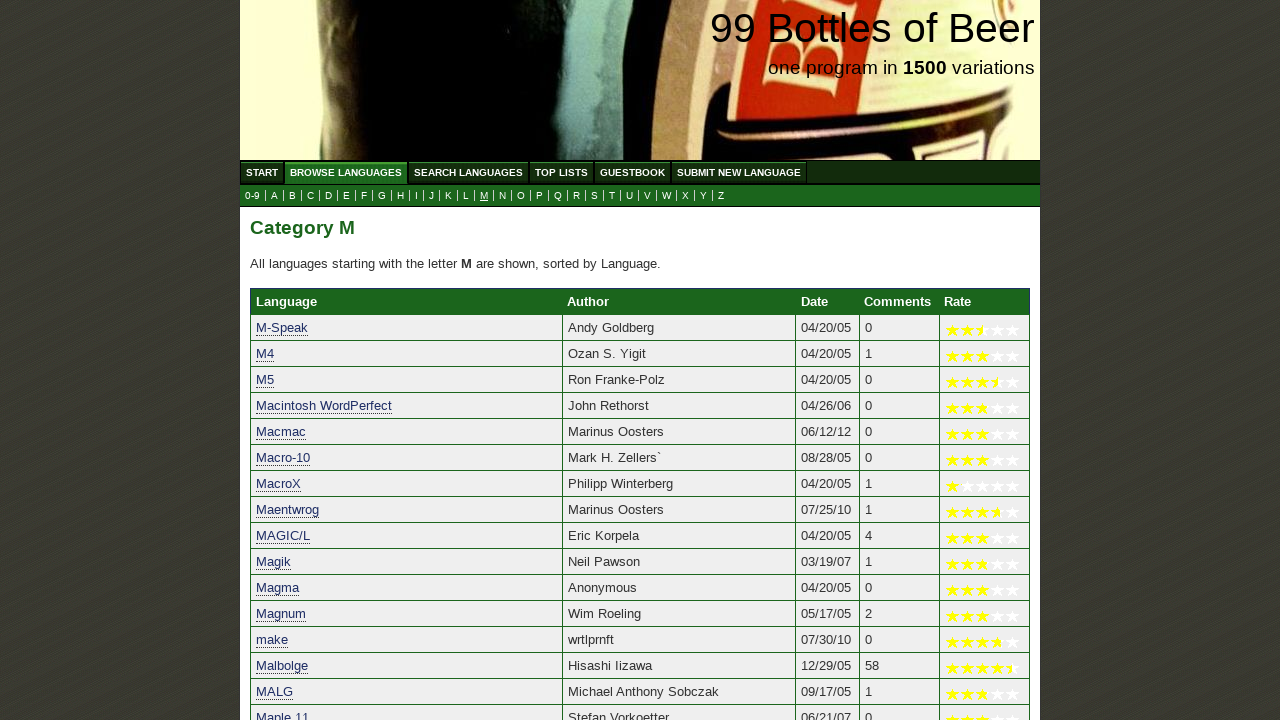